Navigates to SimilarWeb's top e-commerce websites ranking page and verifies the page title

Starting URL: https://www.similarweb.com/top-websites/e-commerce-and-shopping/

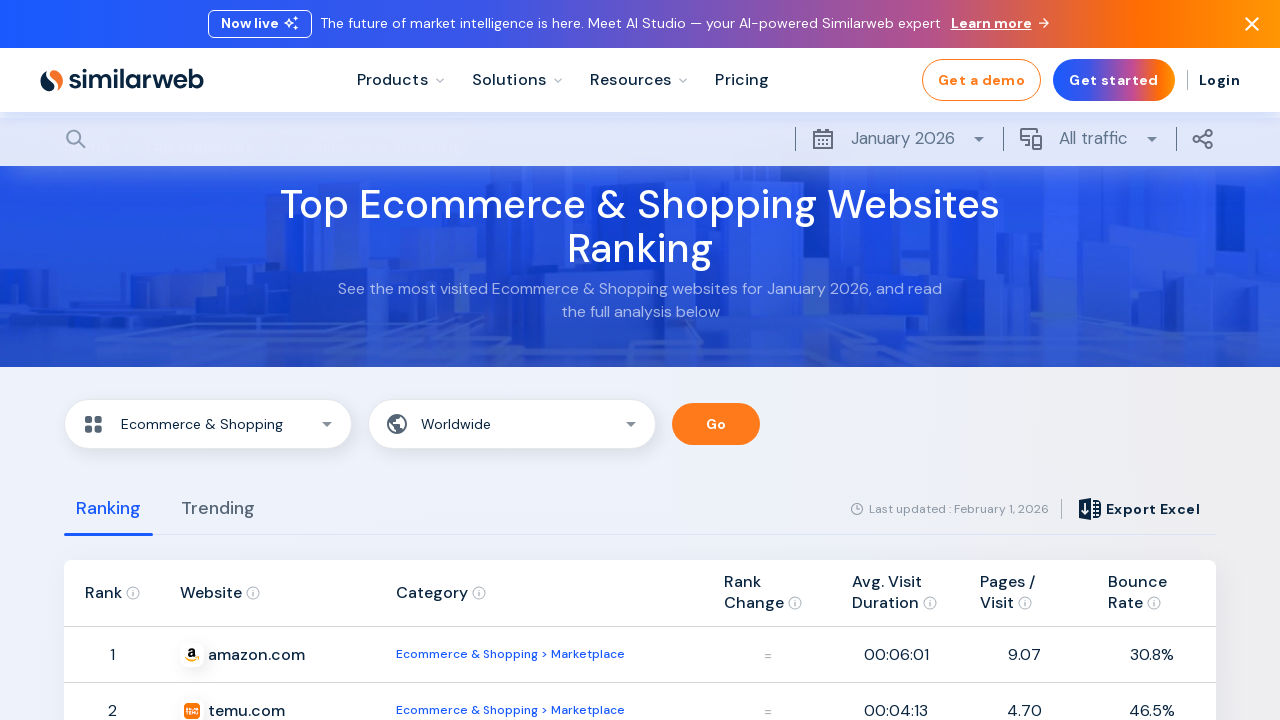

Waited for page to load (domcontentloaded)
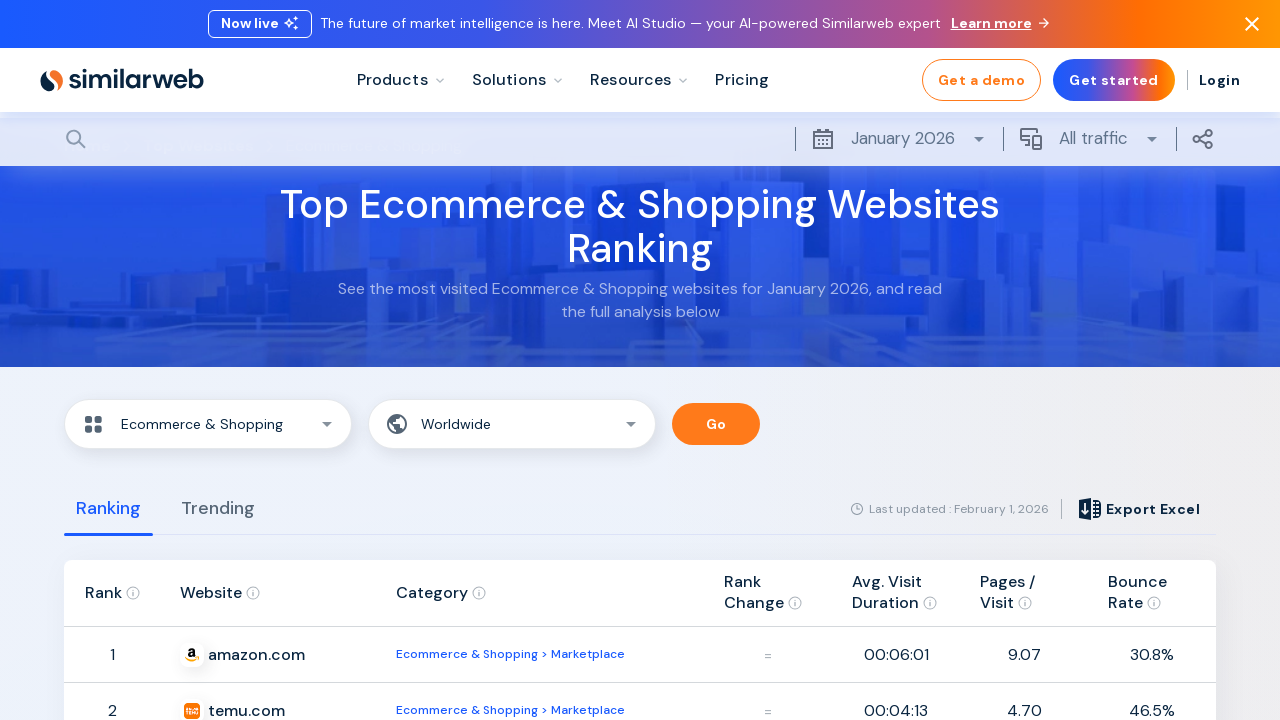

Verified page title contains 'Similarweb'
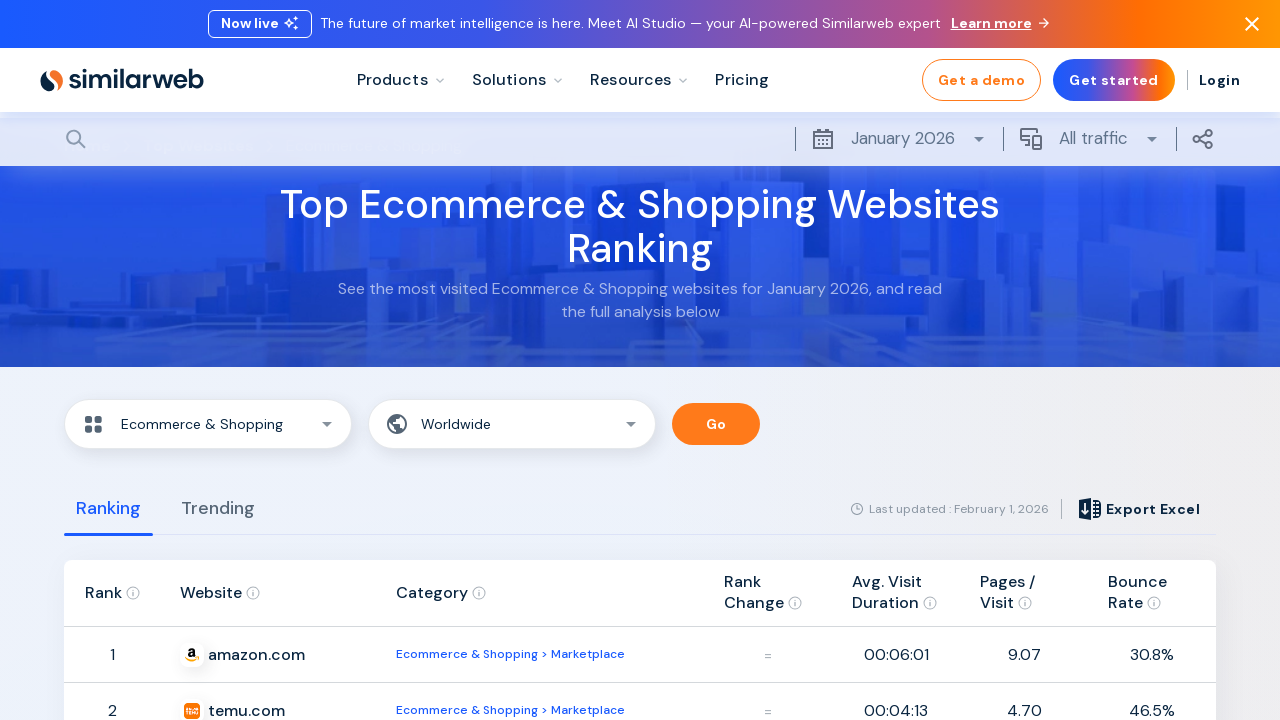

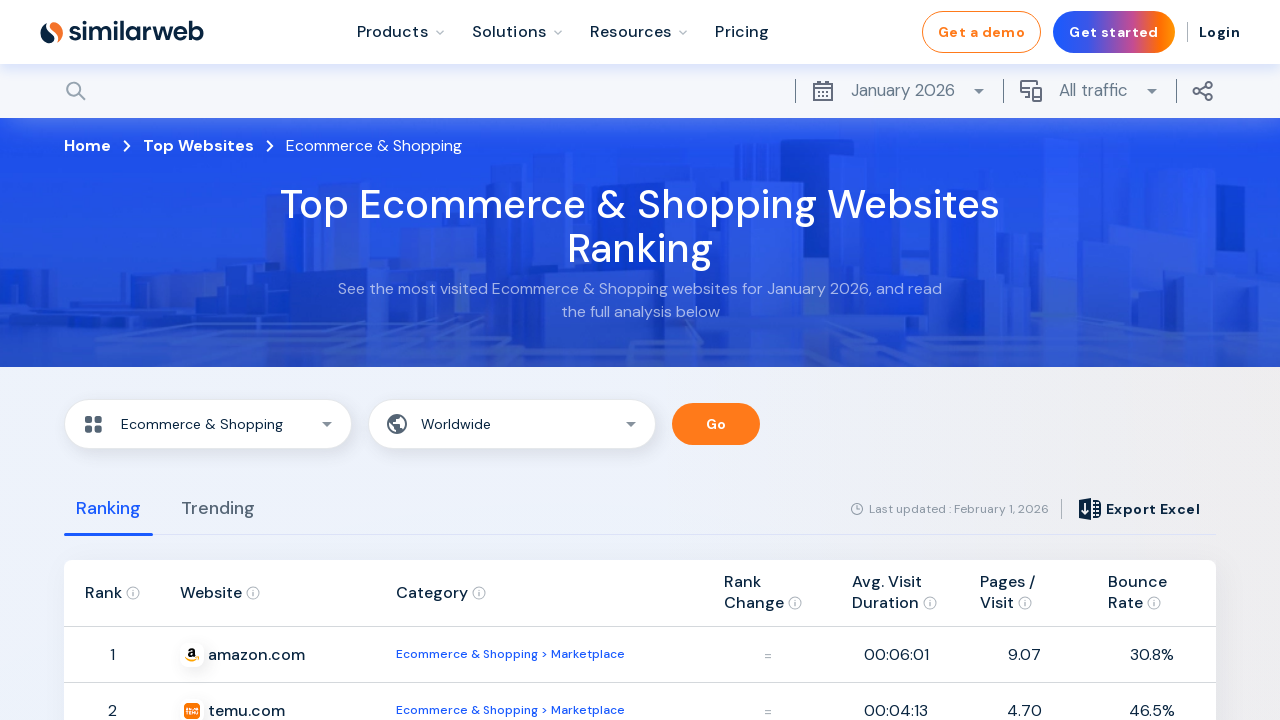